Navigates to Infoblox website homepage and verifies the page loads successfully

Starting URL: https://www.infoblox.com/

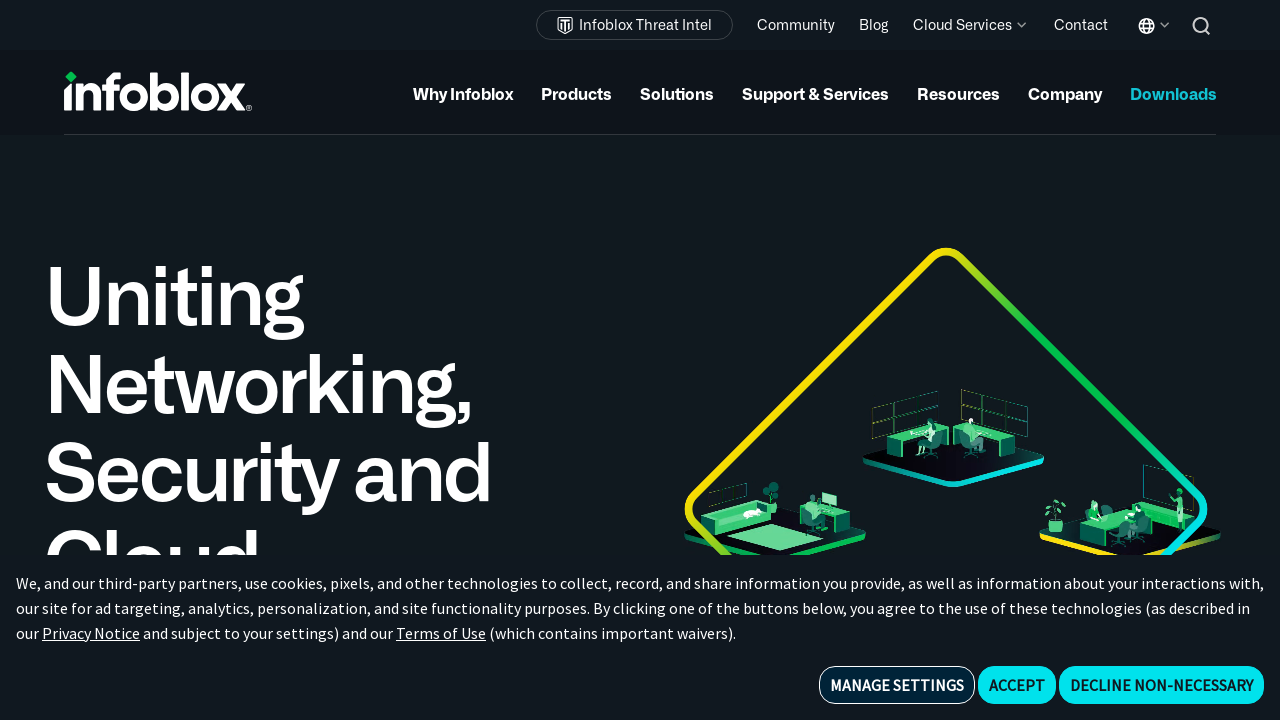

Navigated to Infoblox homepage
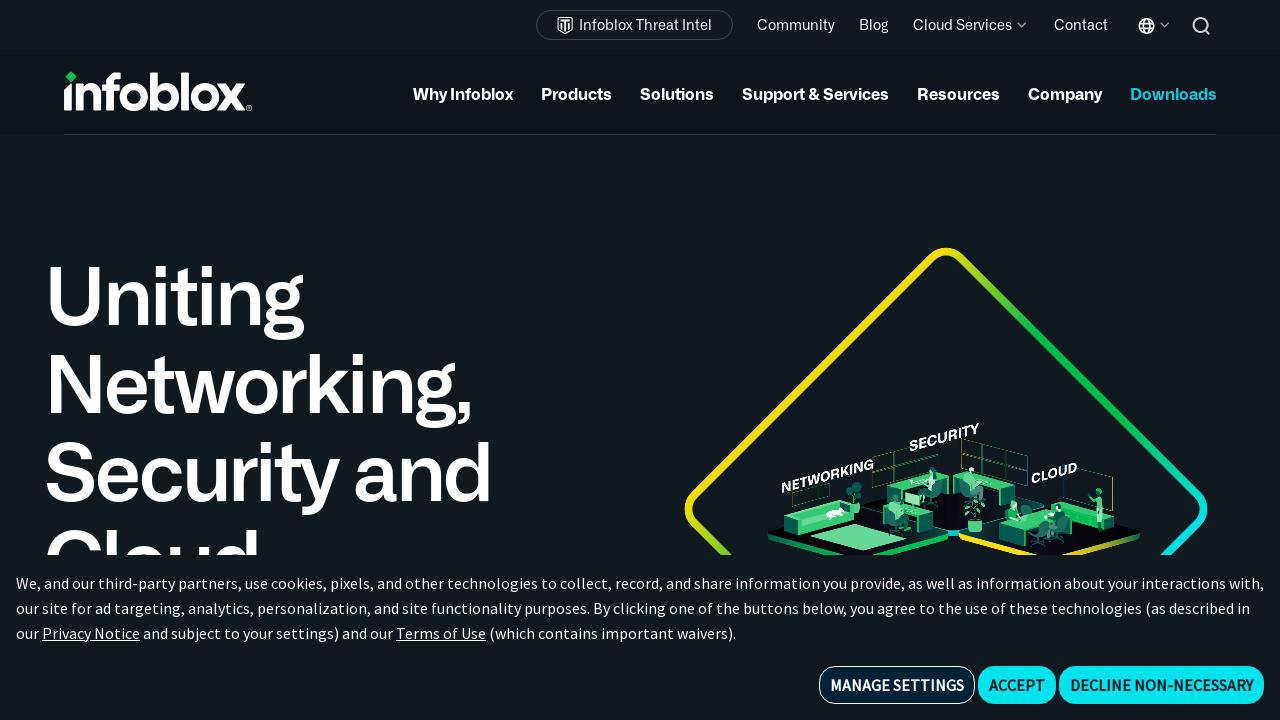

Retrieved page title: Infoblox - Future-Proof DDI to Unite Networking and Security
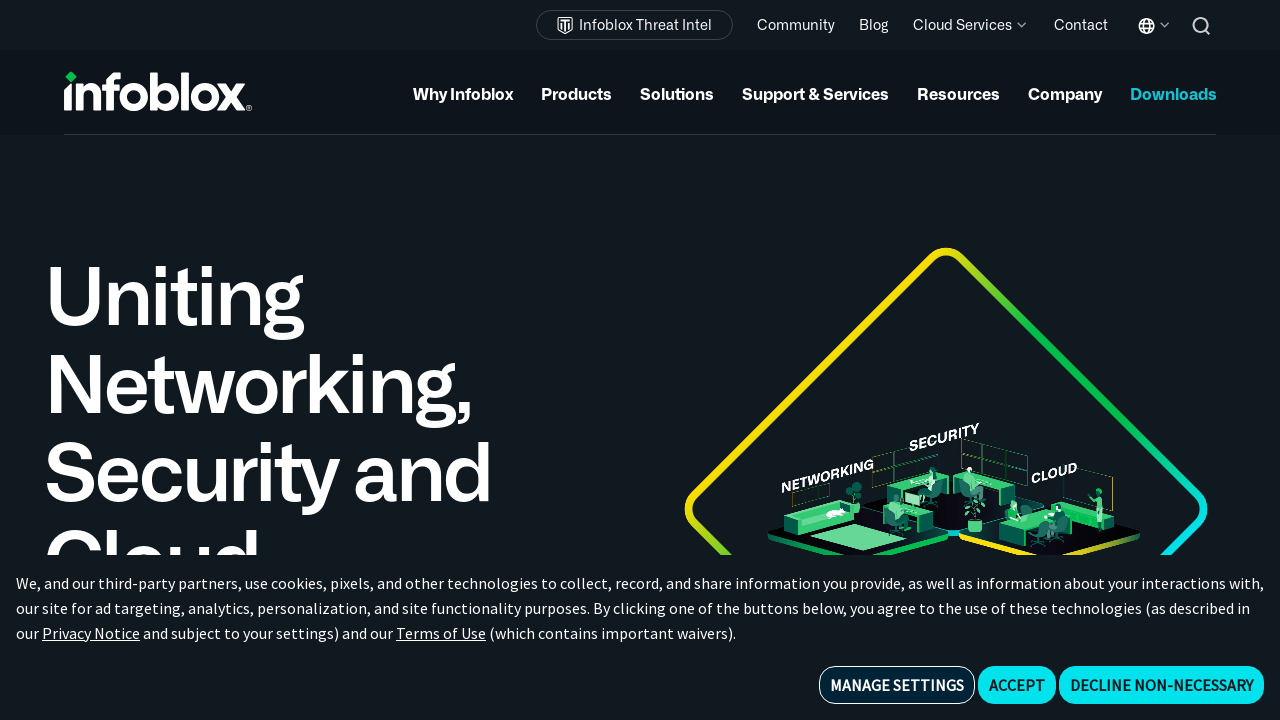

Printed page title to console
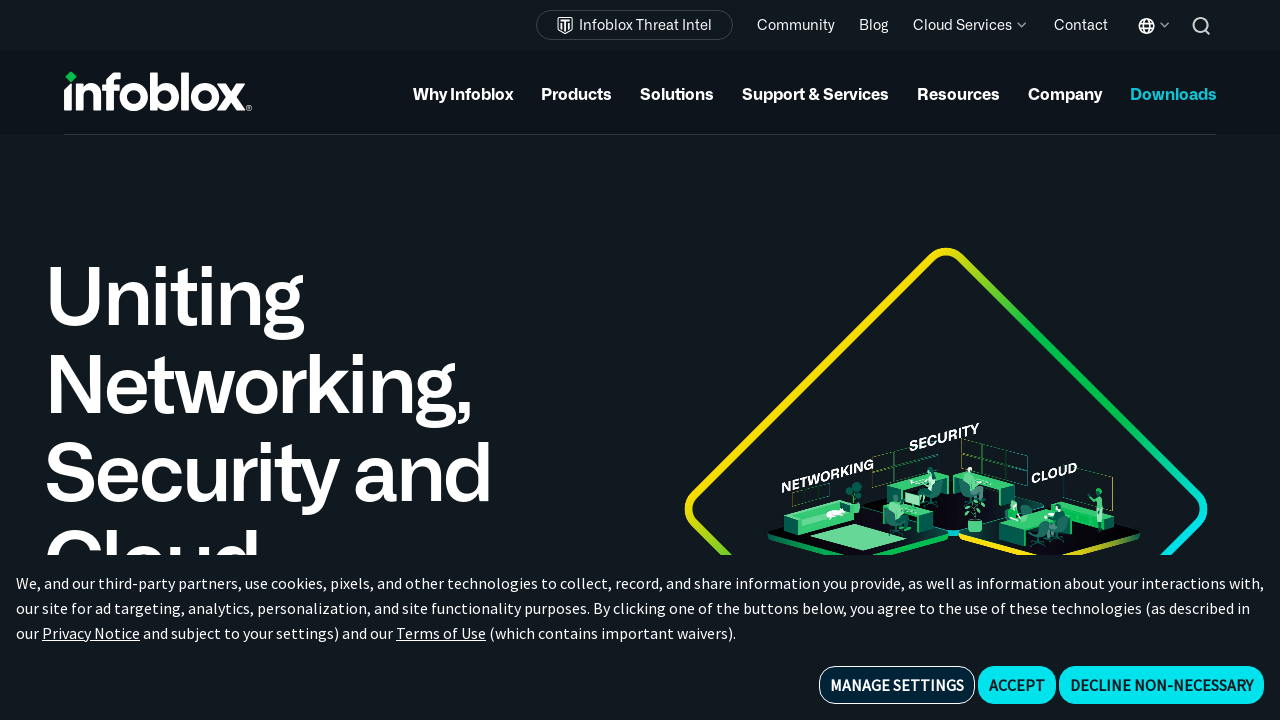

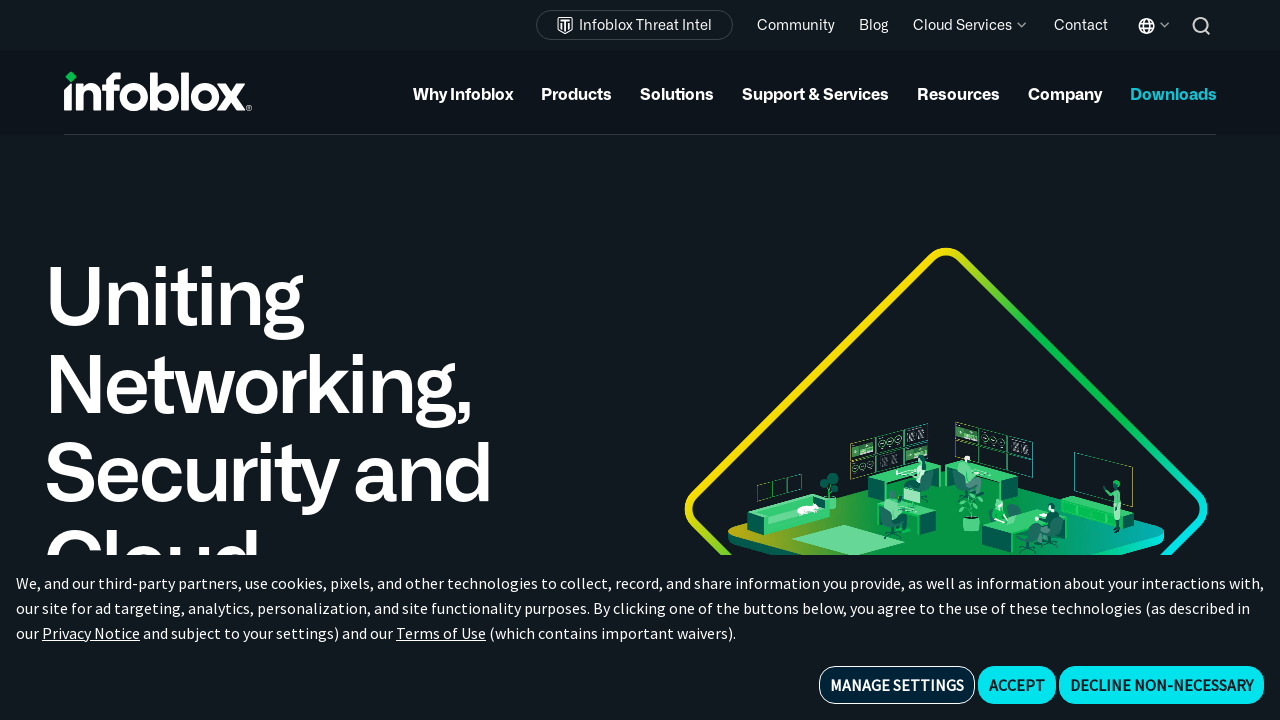